Tests that attempting to access the inventory page without logging in redirects back to login page with appropriate error message

Starting URL: https://www.saucedemo.com/

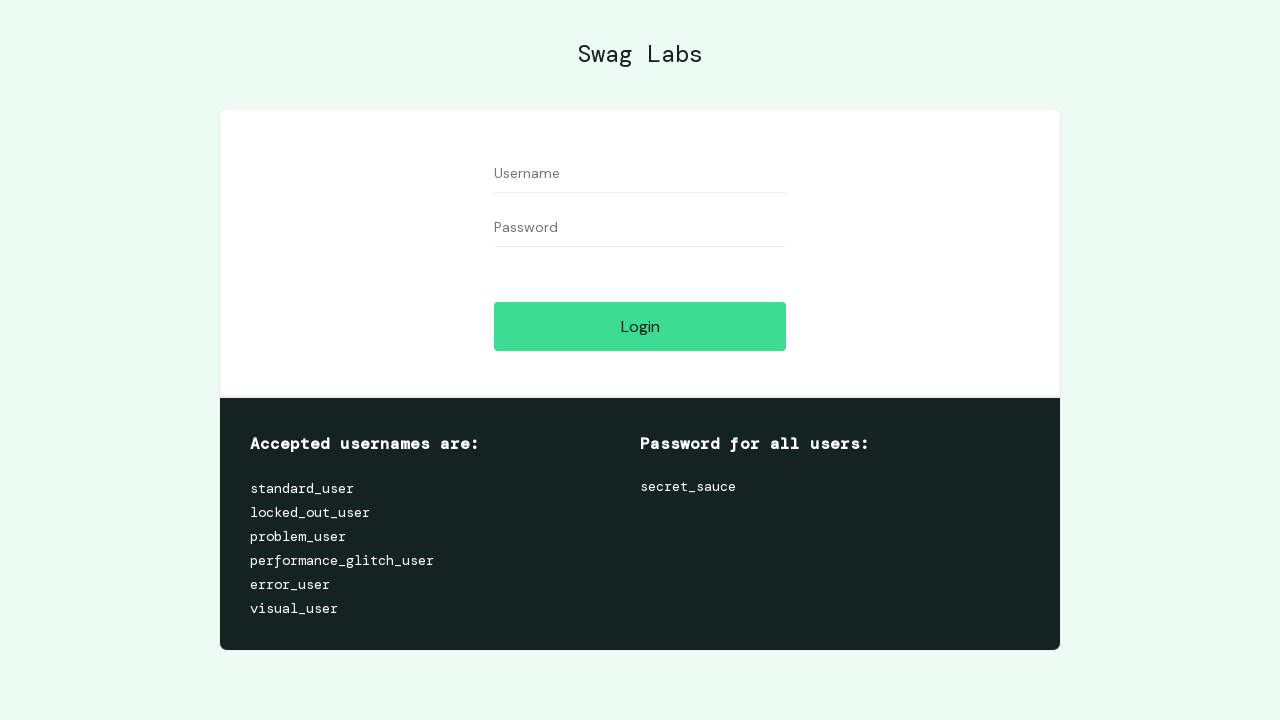

Navigated directly to inventory page without authorization
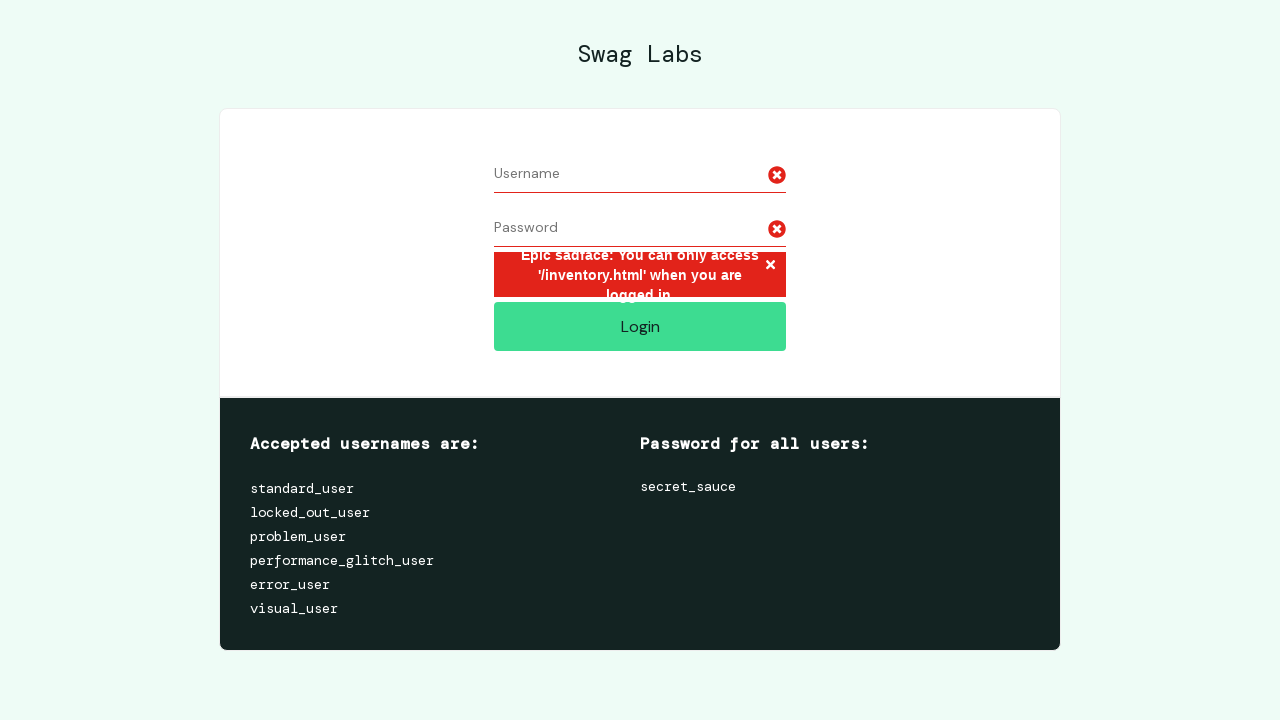

Verified error message displayed: user must be logged in to access inventory page
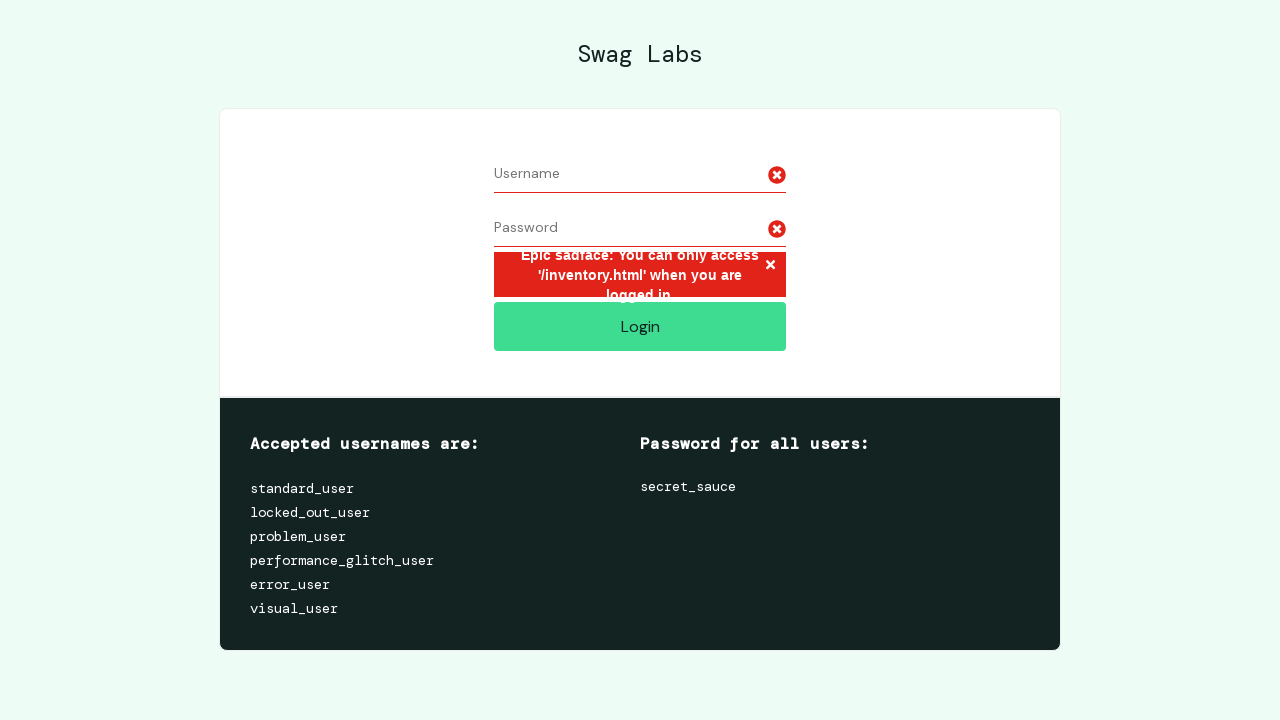

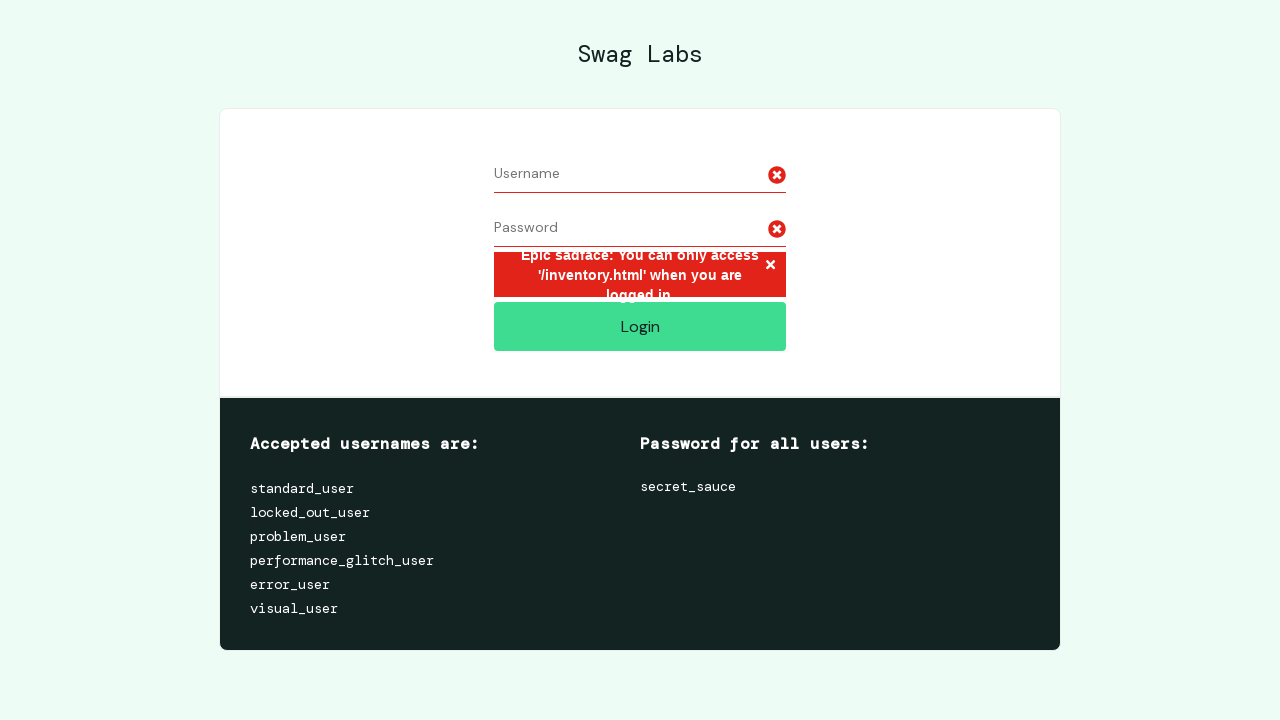